Tests navigation by clicking on the Video Tutorial link and verifying the HTML Video Tutorial text is visible

Starting URL: https://www.w3schools.com/

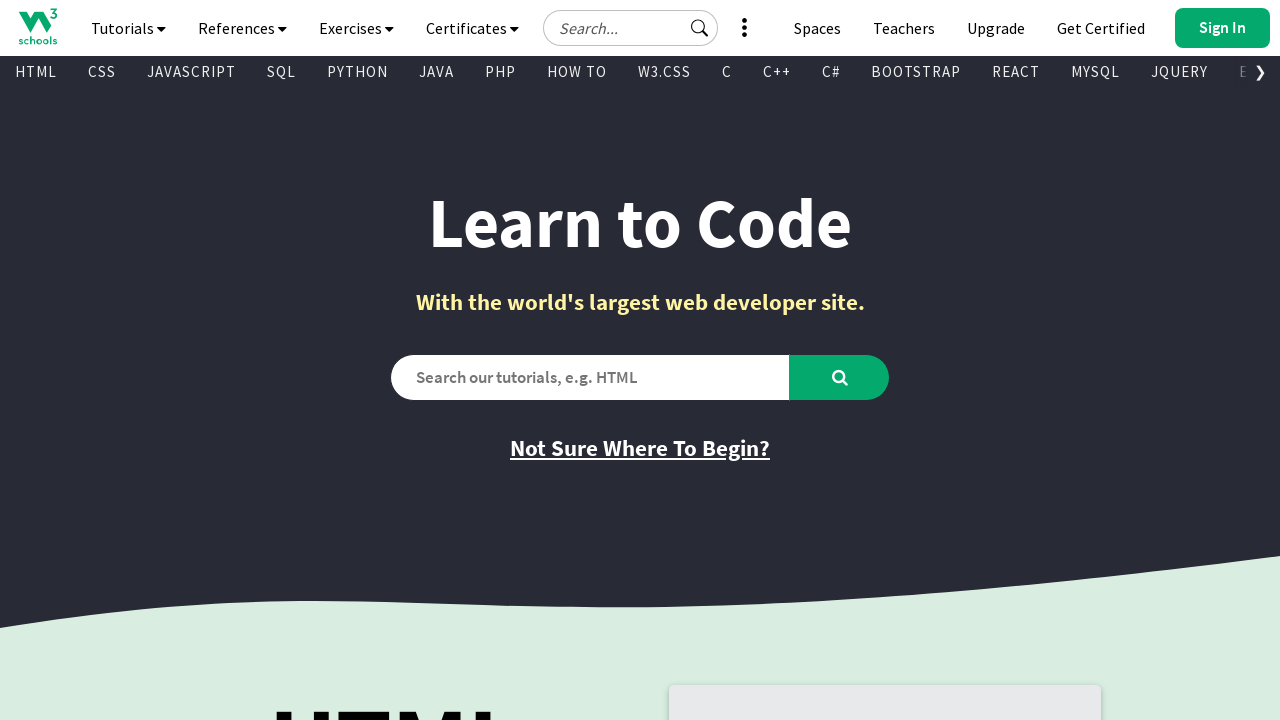

Navigated to https://www.w3schools.com/
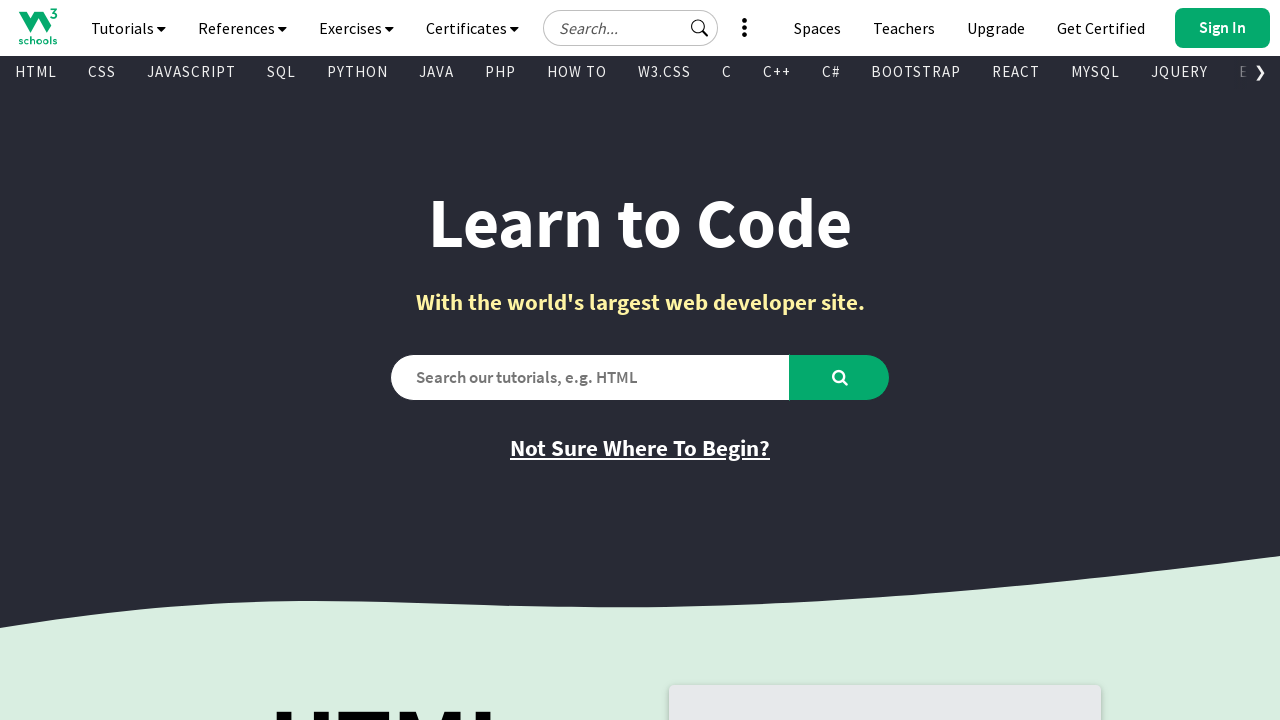

Clicked on Video Tutorial link at (395, 360) on internal:role=link[name="Video Tutorial"i]
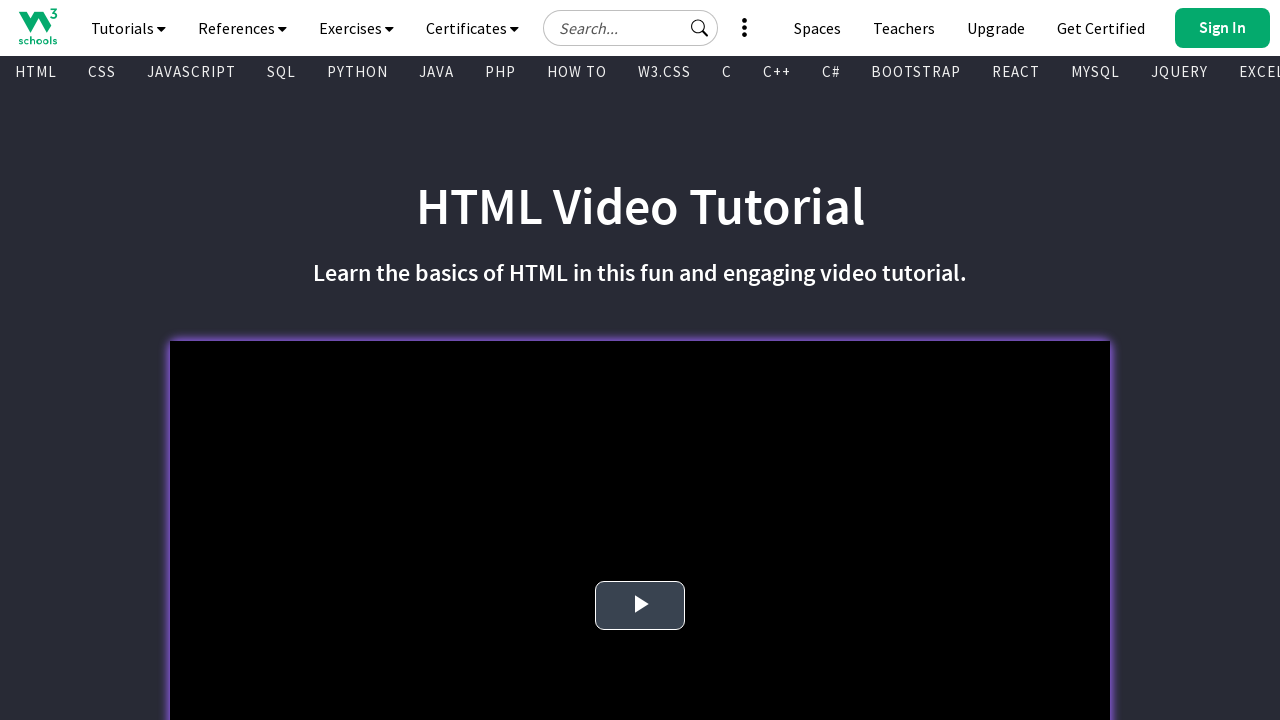

Verified HTML Video Tutorial text is visible
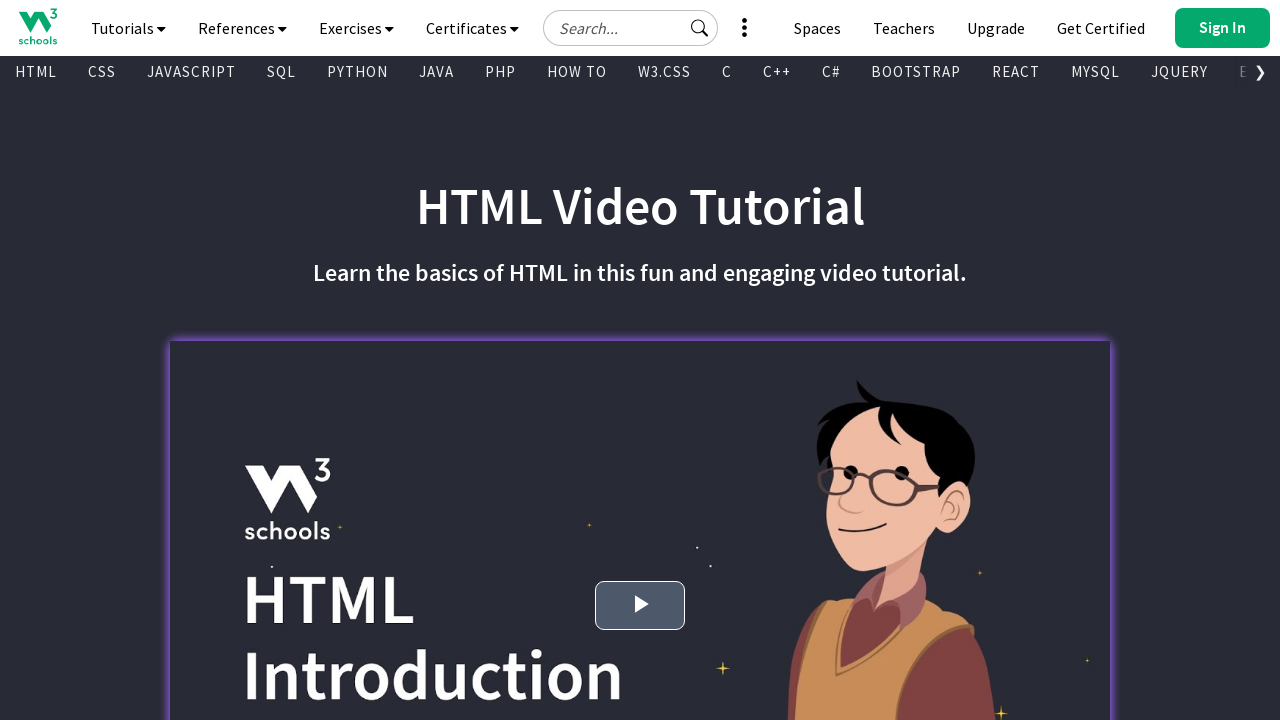

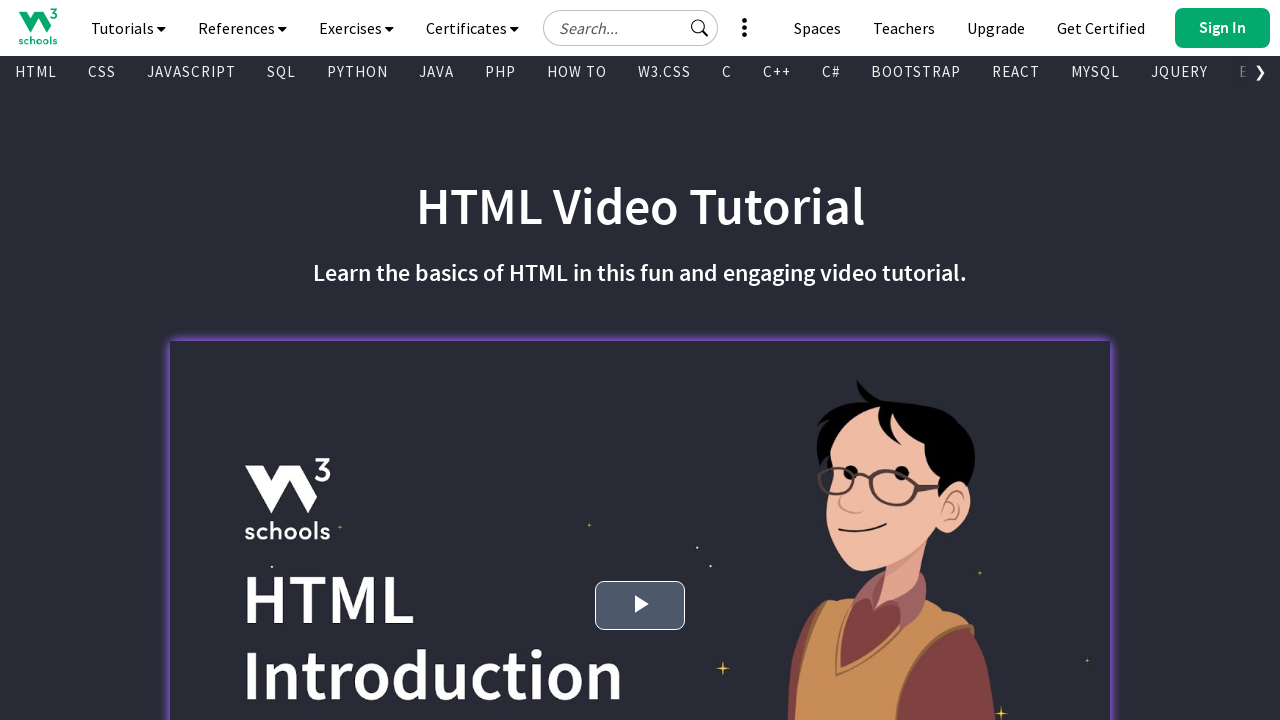